Tests multi-selection of list items using Control+Click keyboard and mouse combination

Starting URL: https://www.leafground.com/list.xhtml

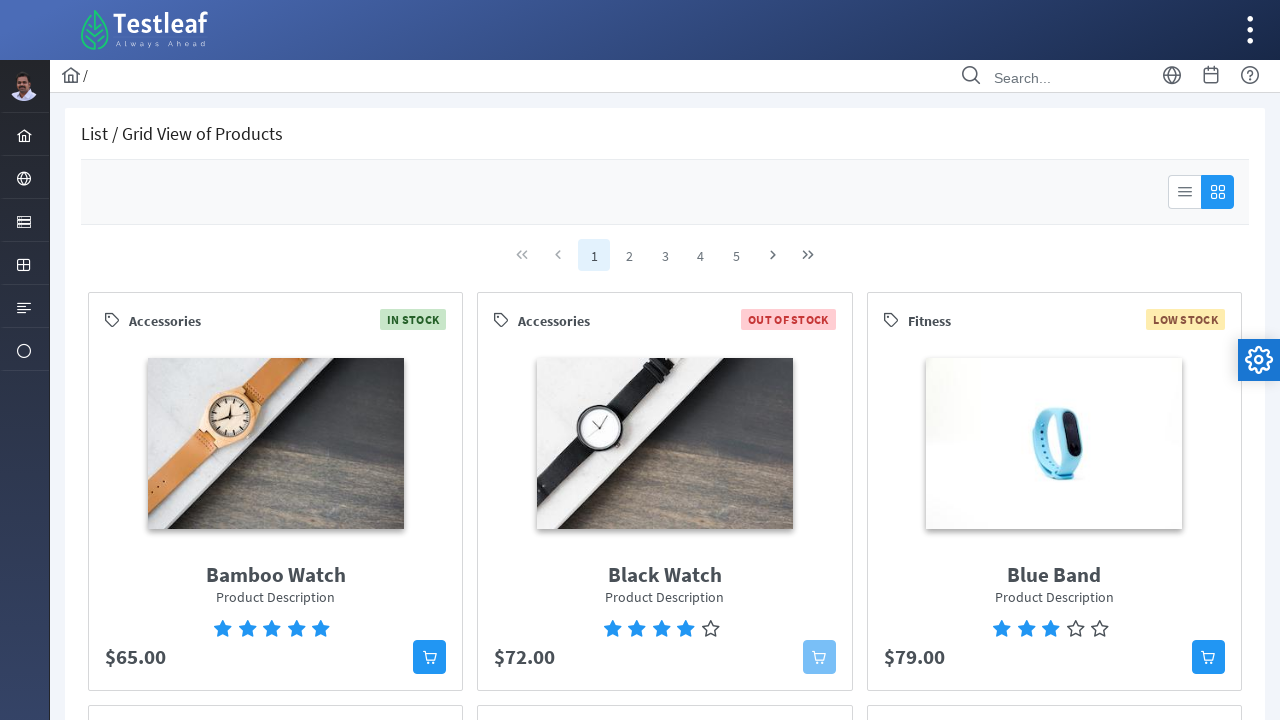

Waited for list items to load
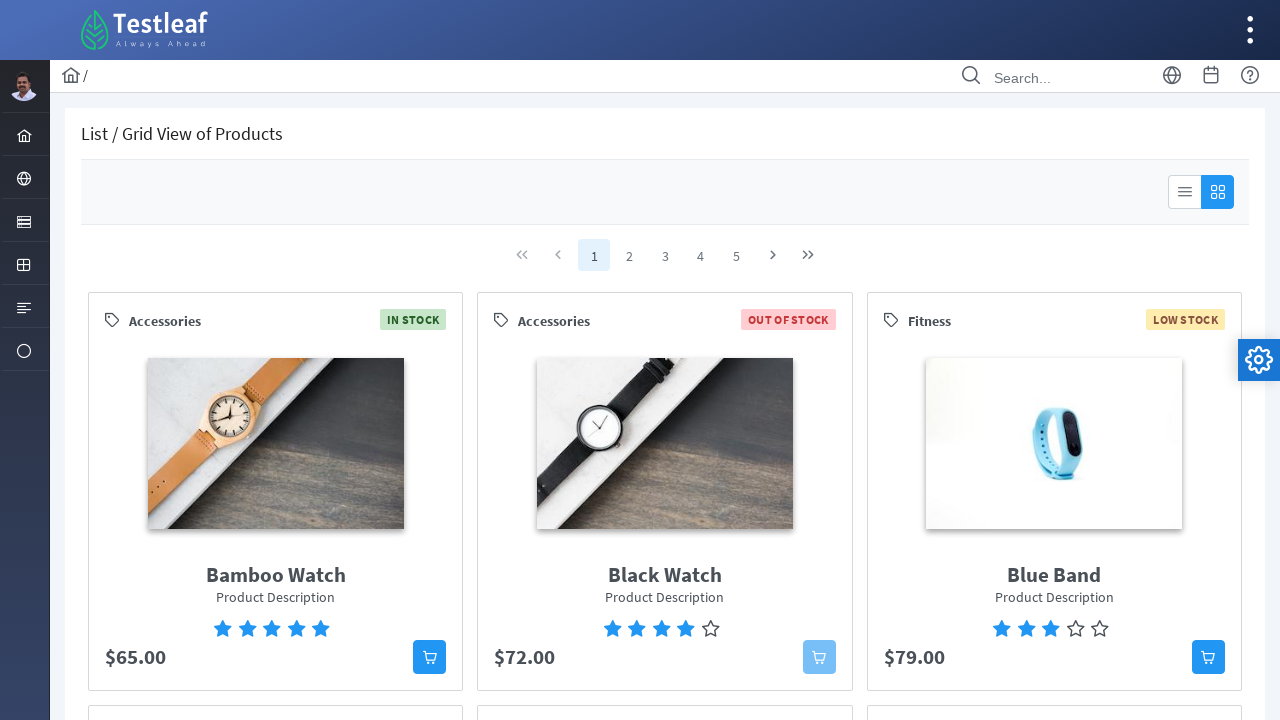

Retrieved all selectable list items
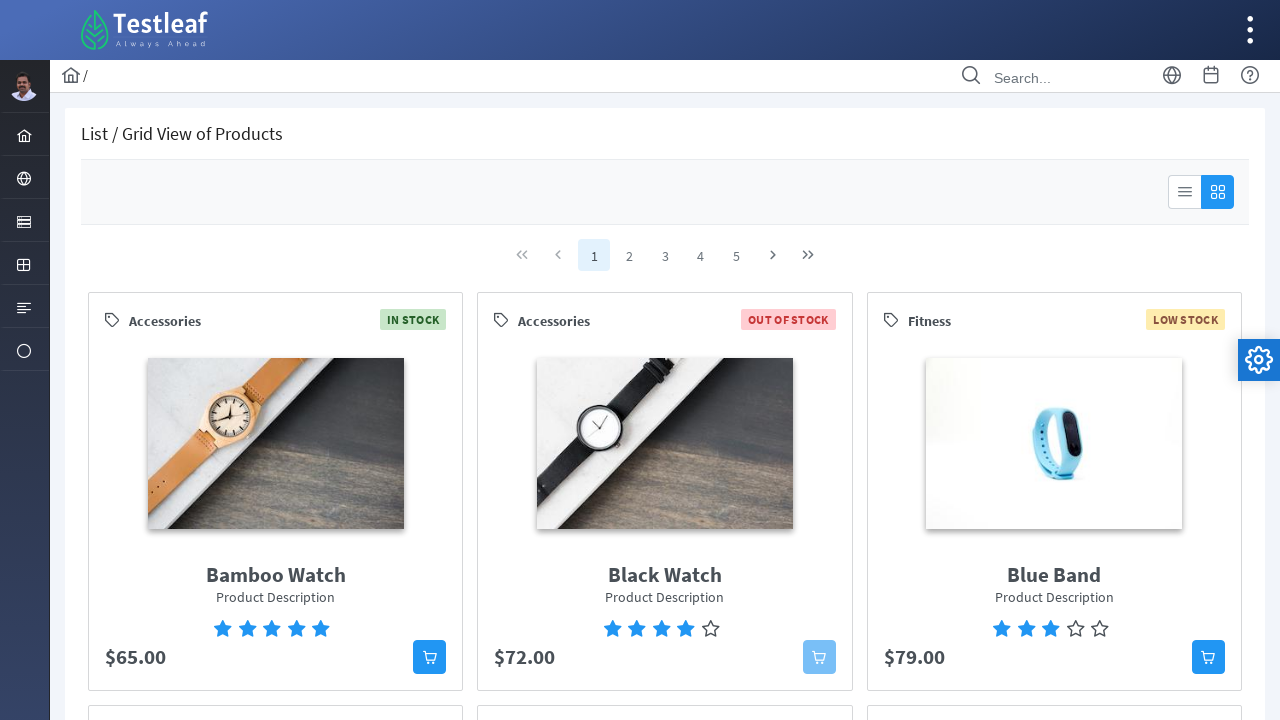

Pressed Control key down for multi-selection
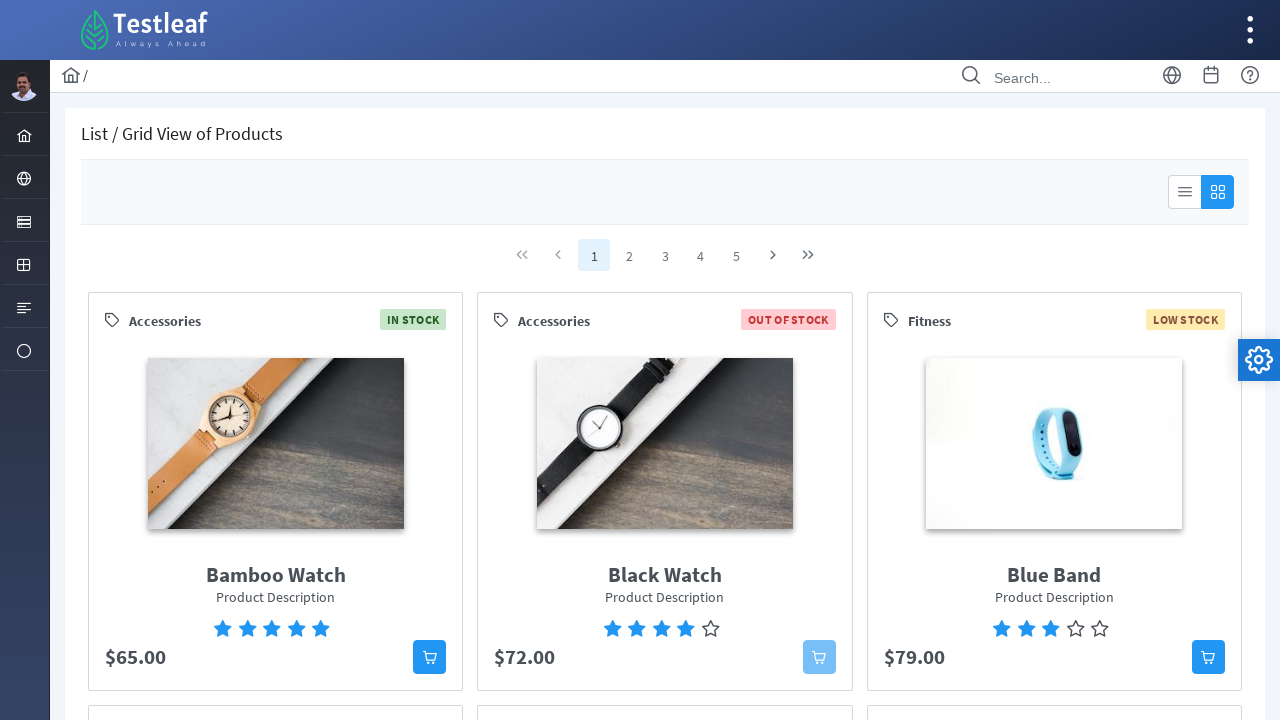

Control+Clicked first list item at (291, 472) on xpath=//ul[@aria-label='From']/li >> nth=0
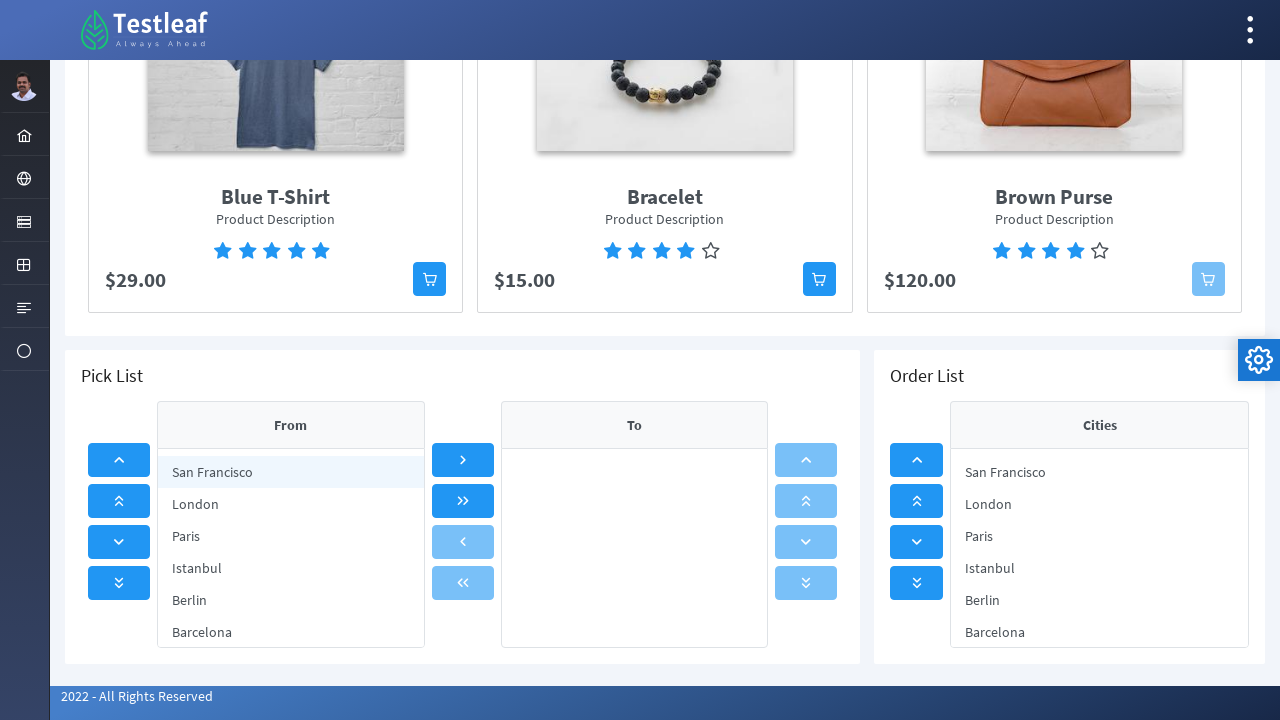

Control+Clicked second list item at (291, 504) on xpath=//ul[@aria-label='From']/li >> nth=1
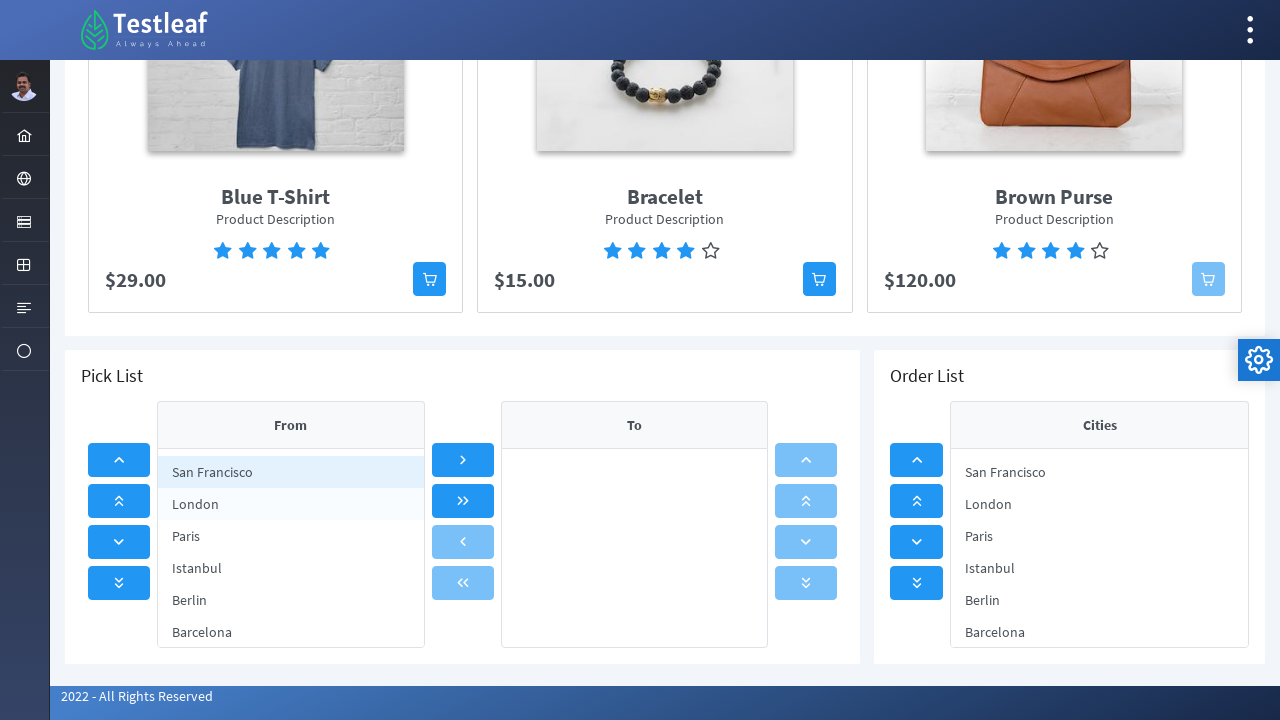

Control+Clicked third list item at (291, 536) on xpath=//ul[@aria-label='From']/li >> nth=2
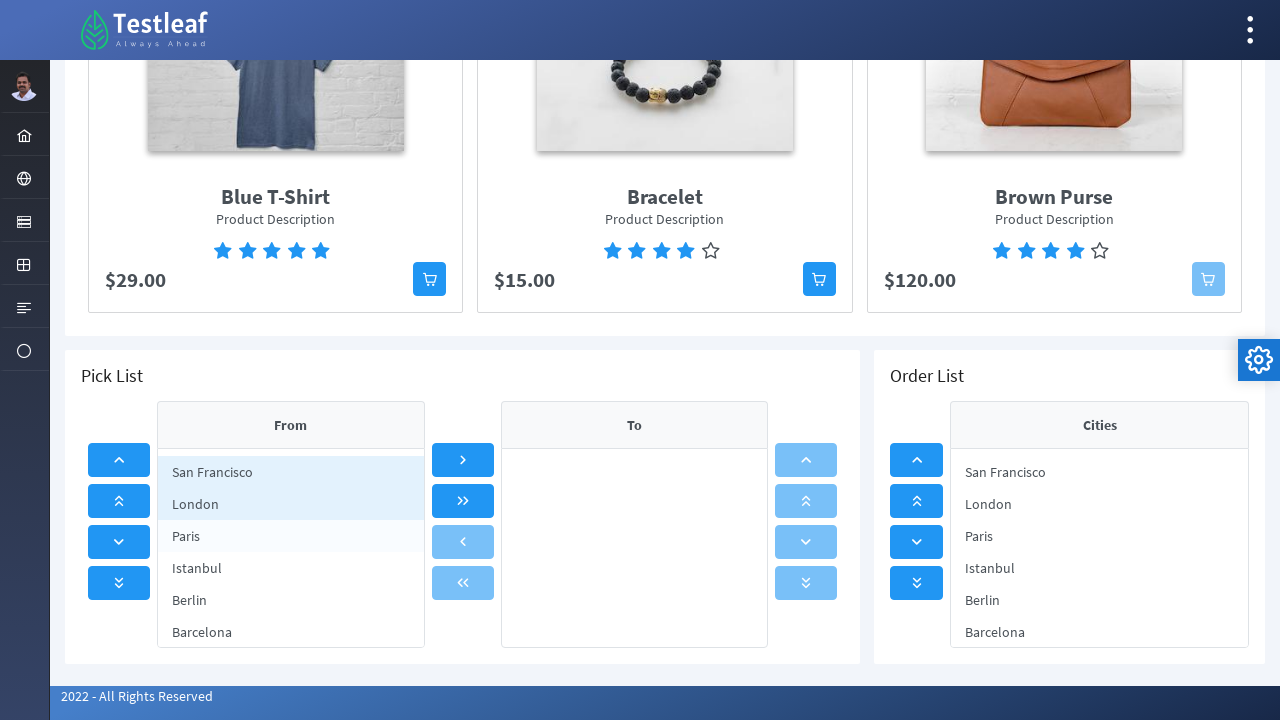

Released Control key after multi-selection
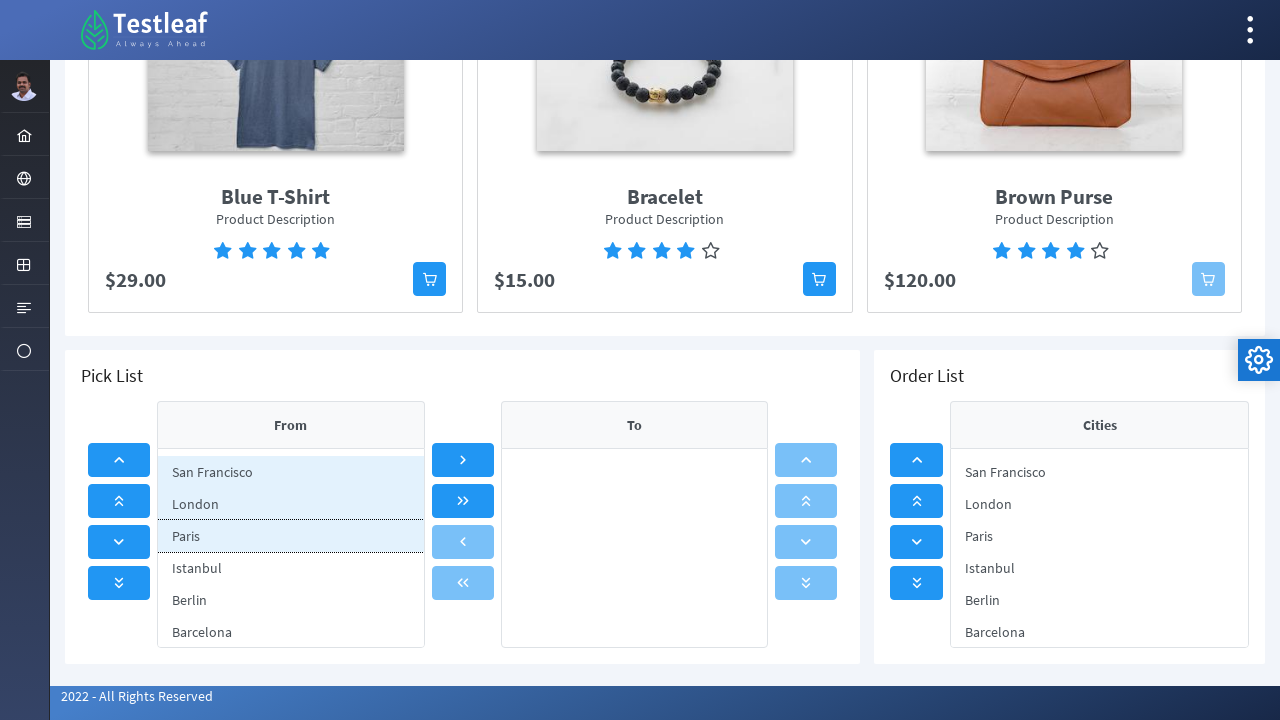

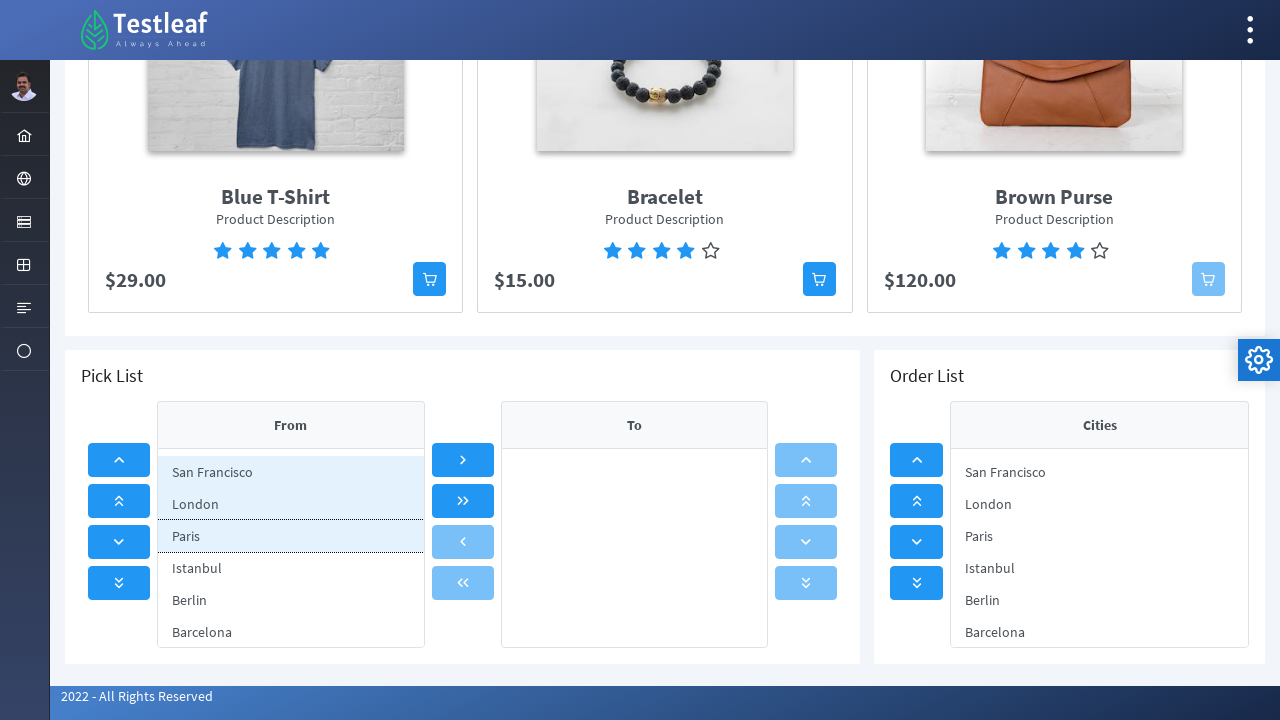